Navigates to a Chinese financial fund website and waits for the page to load with JavaScript enabled

Starting URL: http://fund.jrj.com.cn/

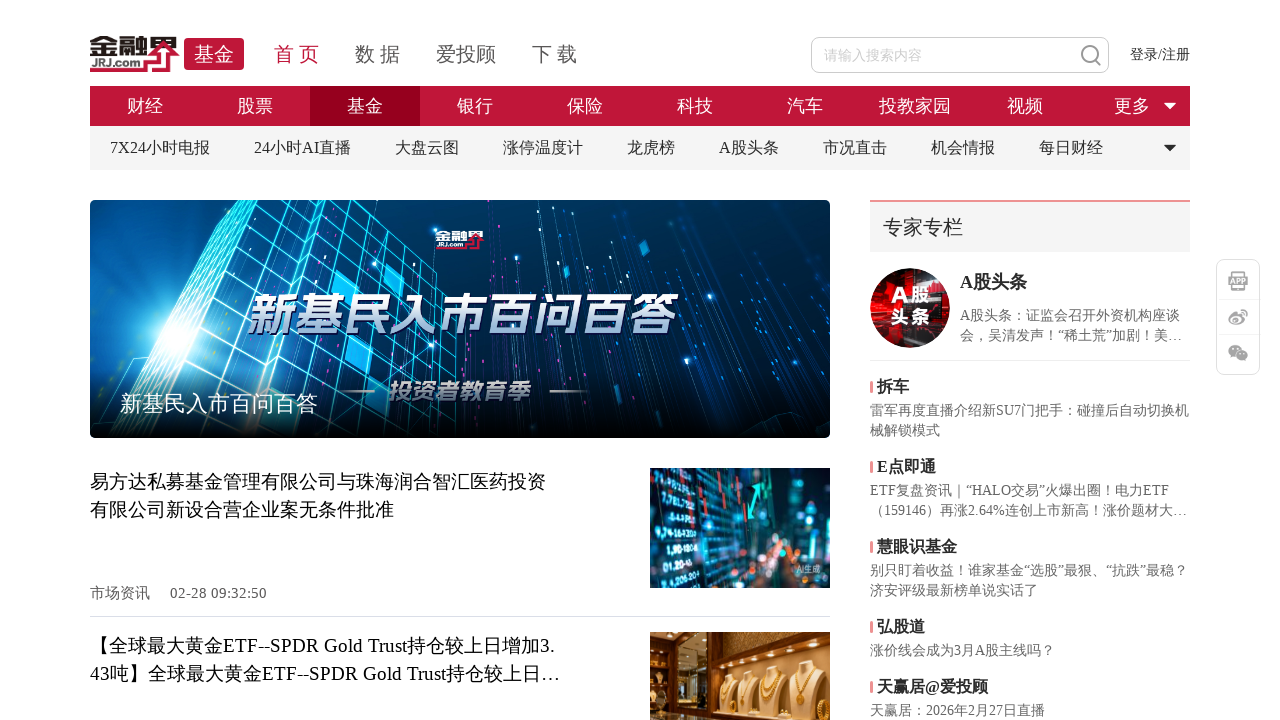

Waited for page to reach networkidle state on Chinese financial fund website
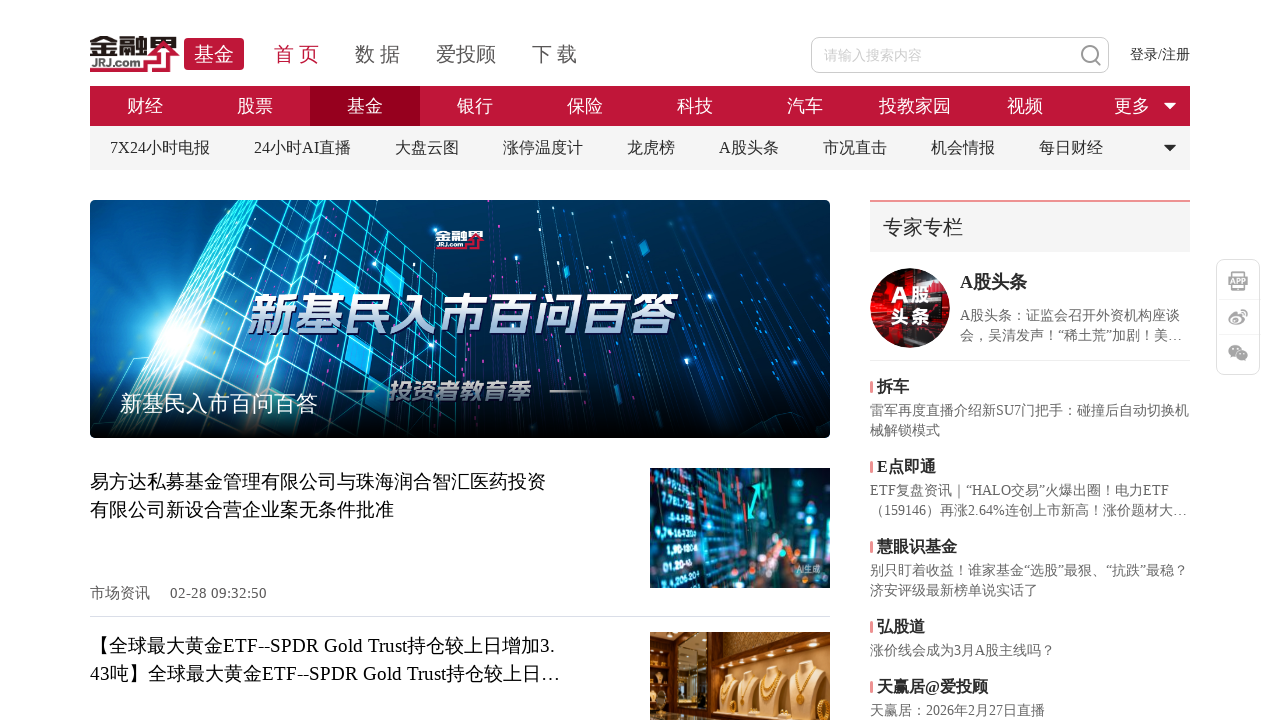

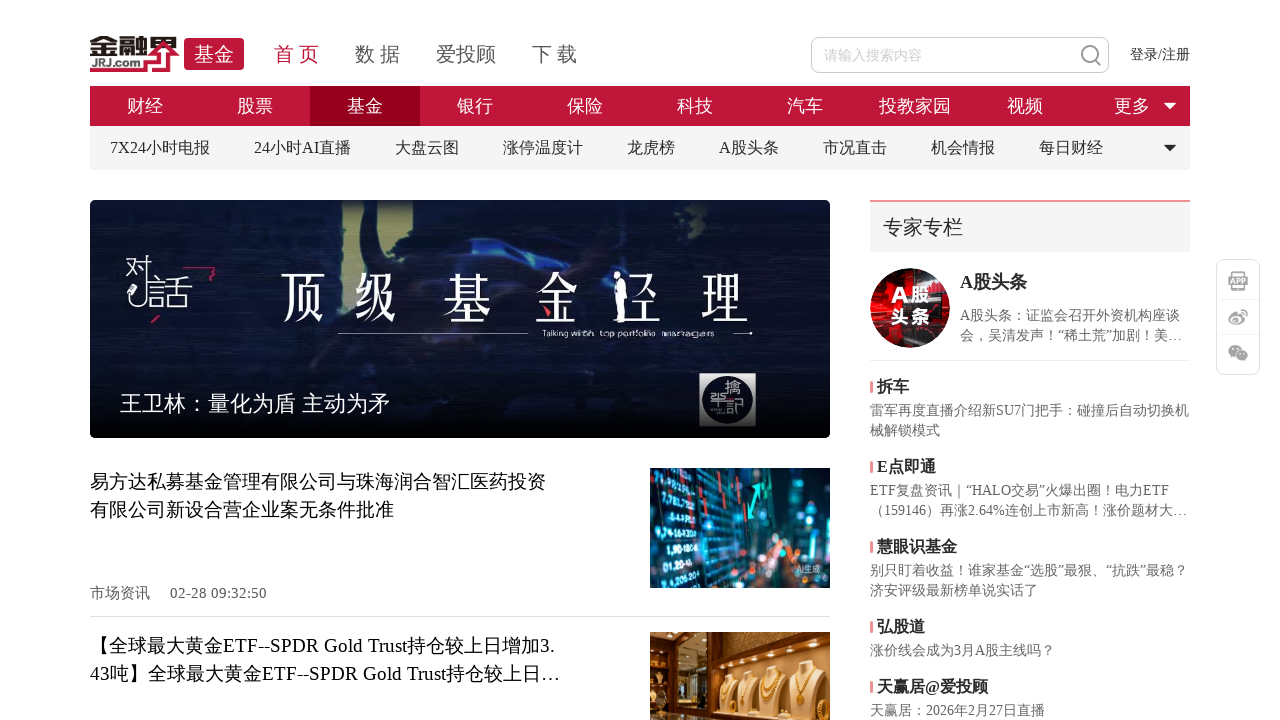